Tests window handling functionality by clicking a button that opens a new window and switching between parent and child windows

Starting URL: http://rahulshettyacademy.com/AutomationPractice/

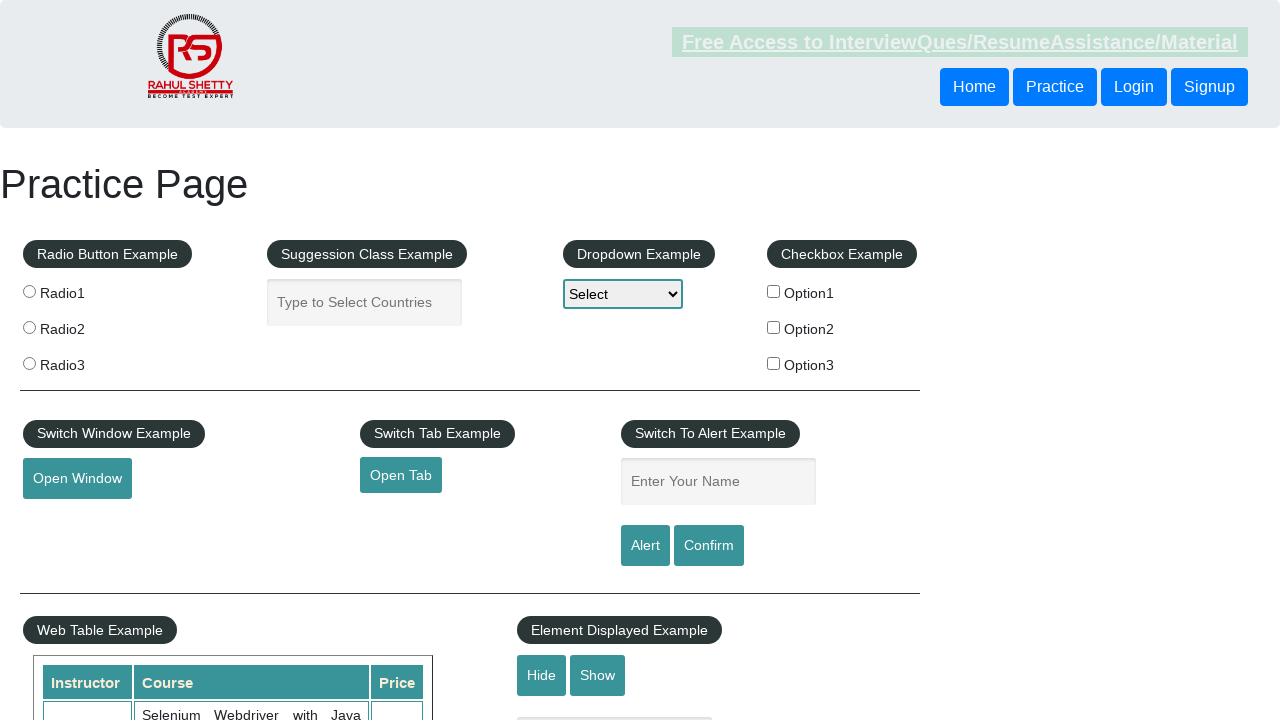

Clicked button to open new window at (77, 479) on button#openwindow
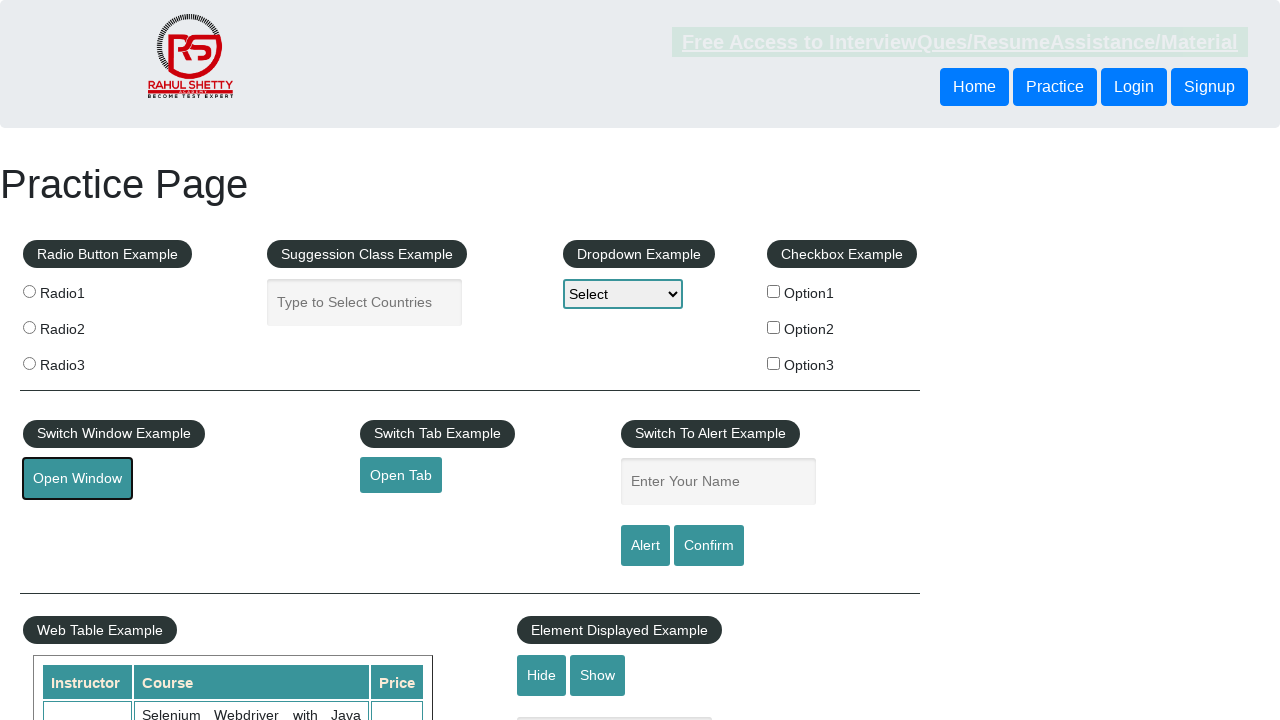

New window opened and captured
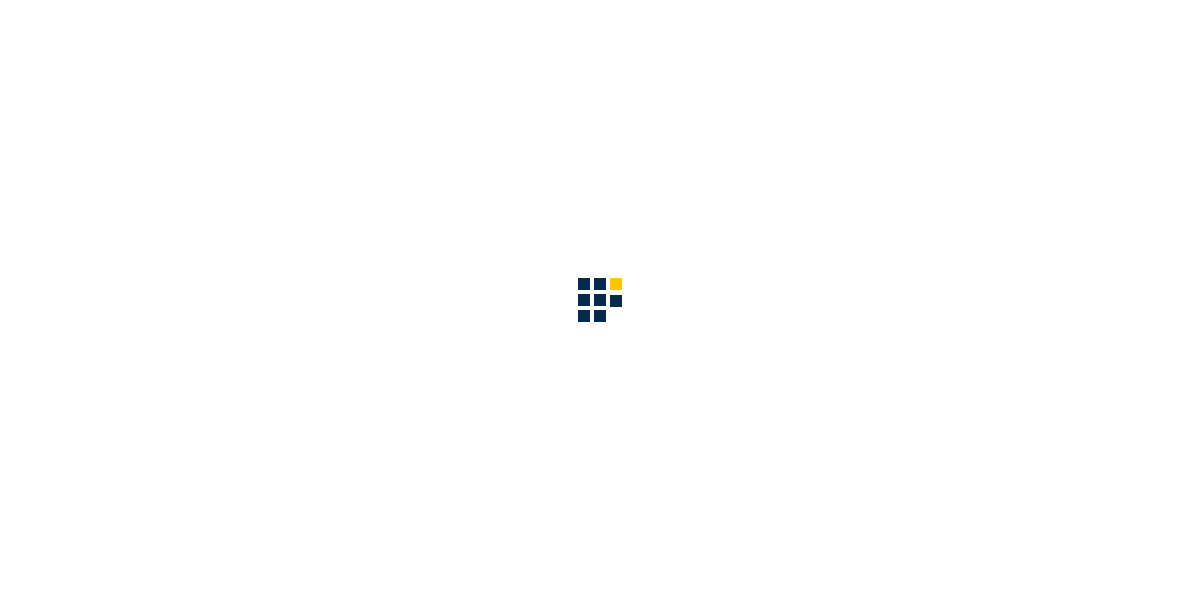

Retrieved parent window title: Practice Page
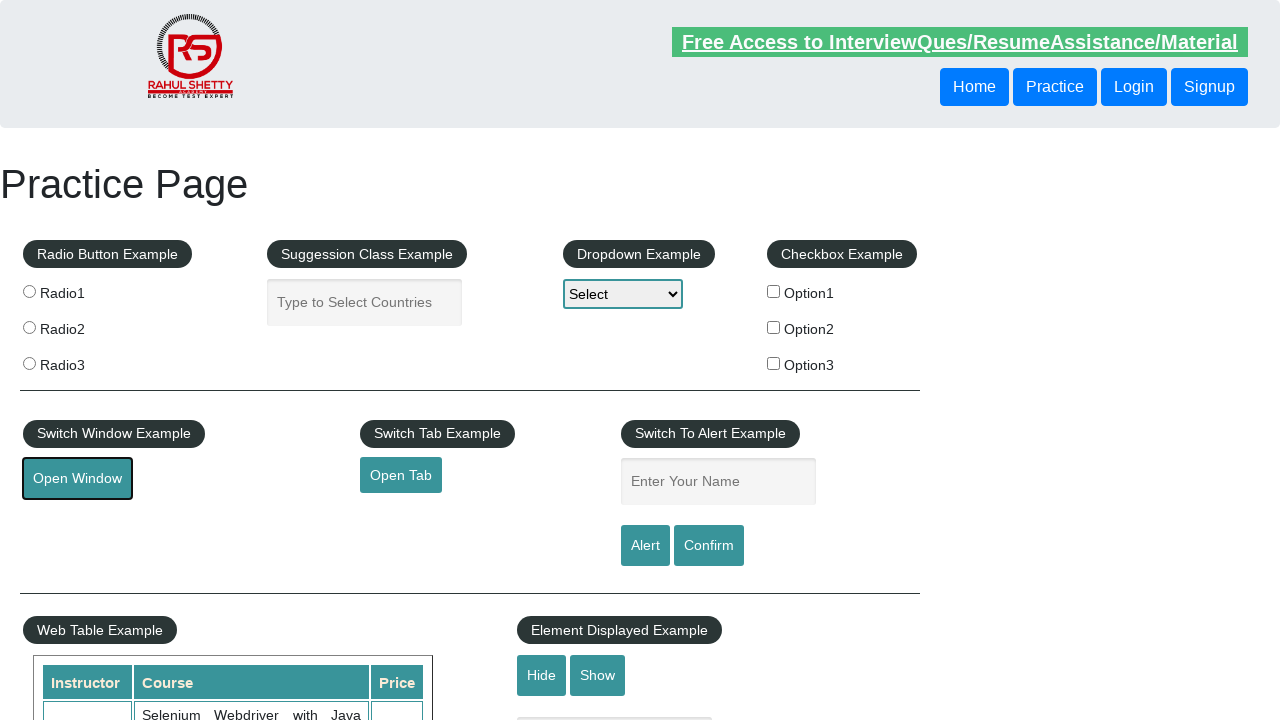

Retrieved child window title: QAClick Academy - A Testing Academy to Learn, Earn and Shine
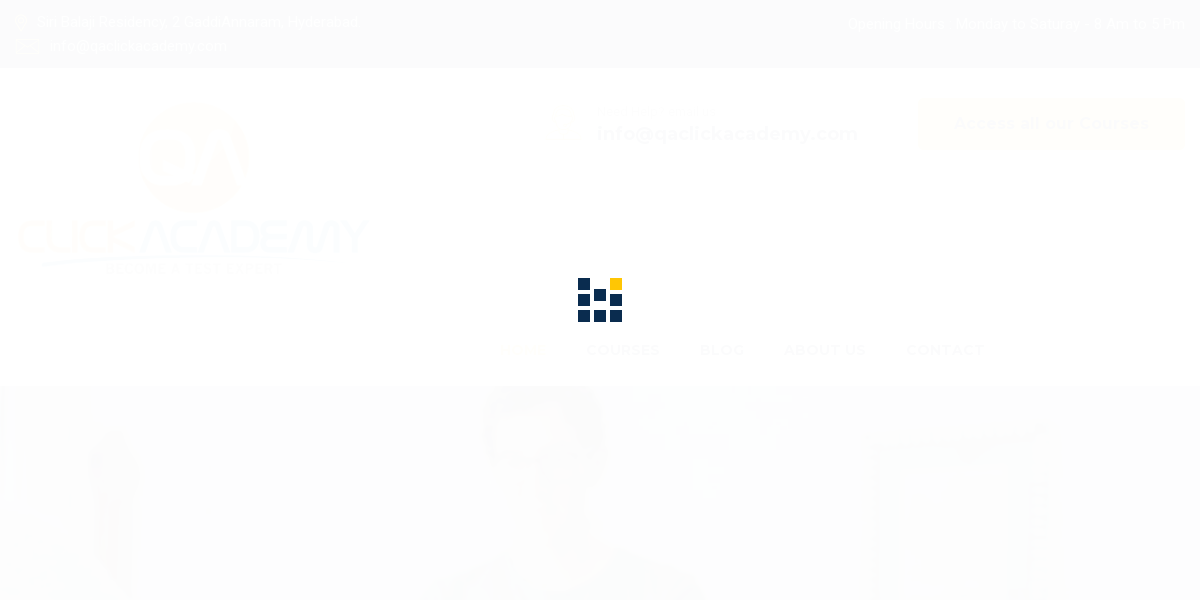

Printed window titles for verification
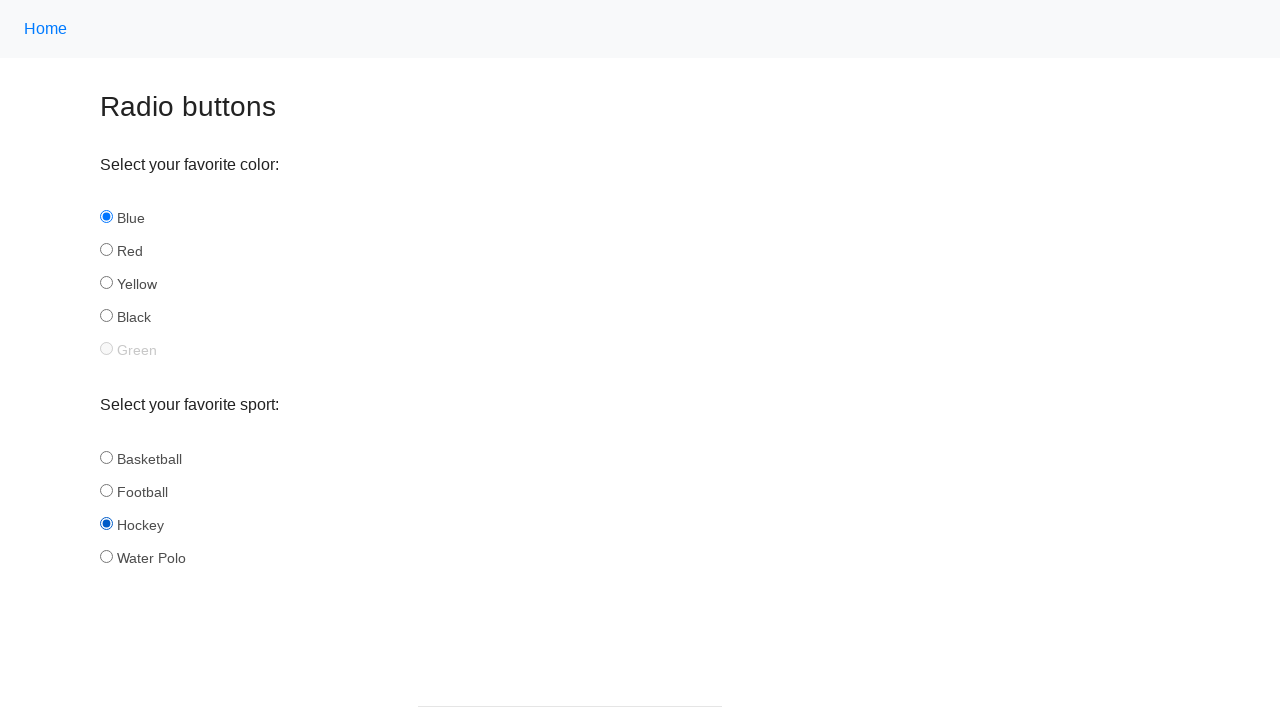

Closed child window
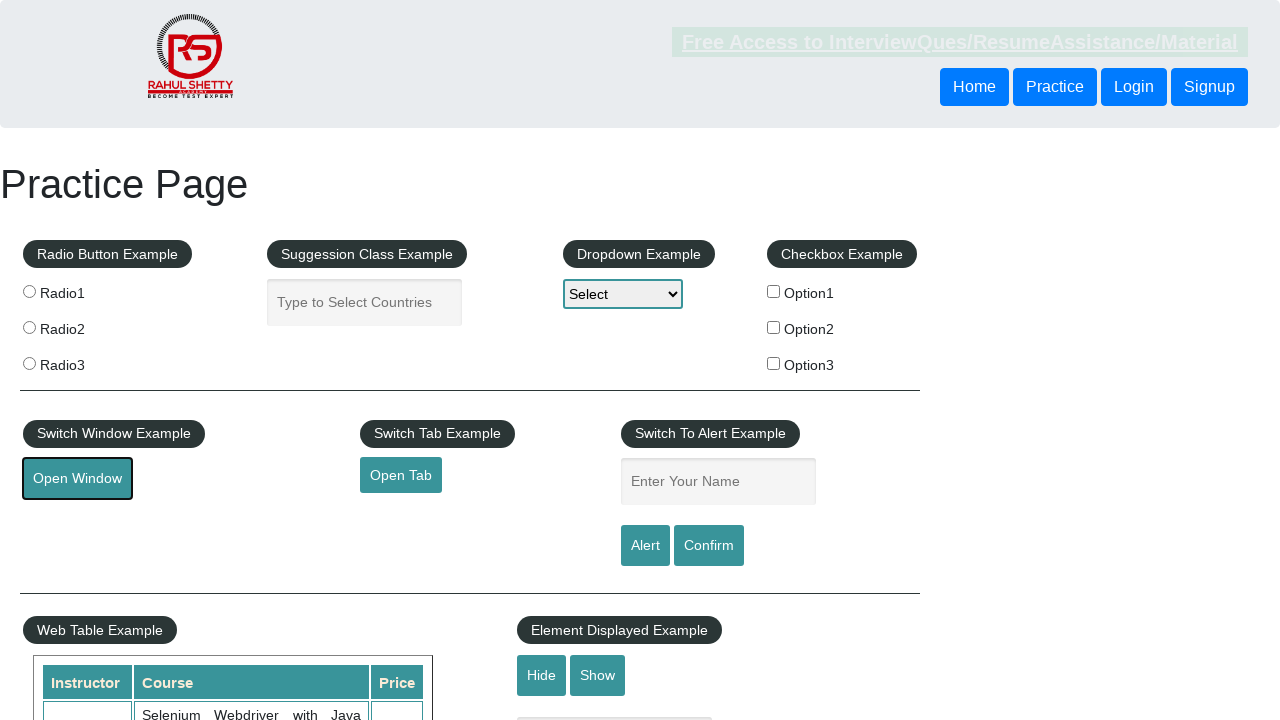

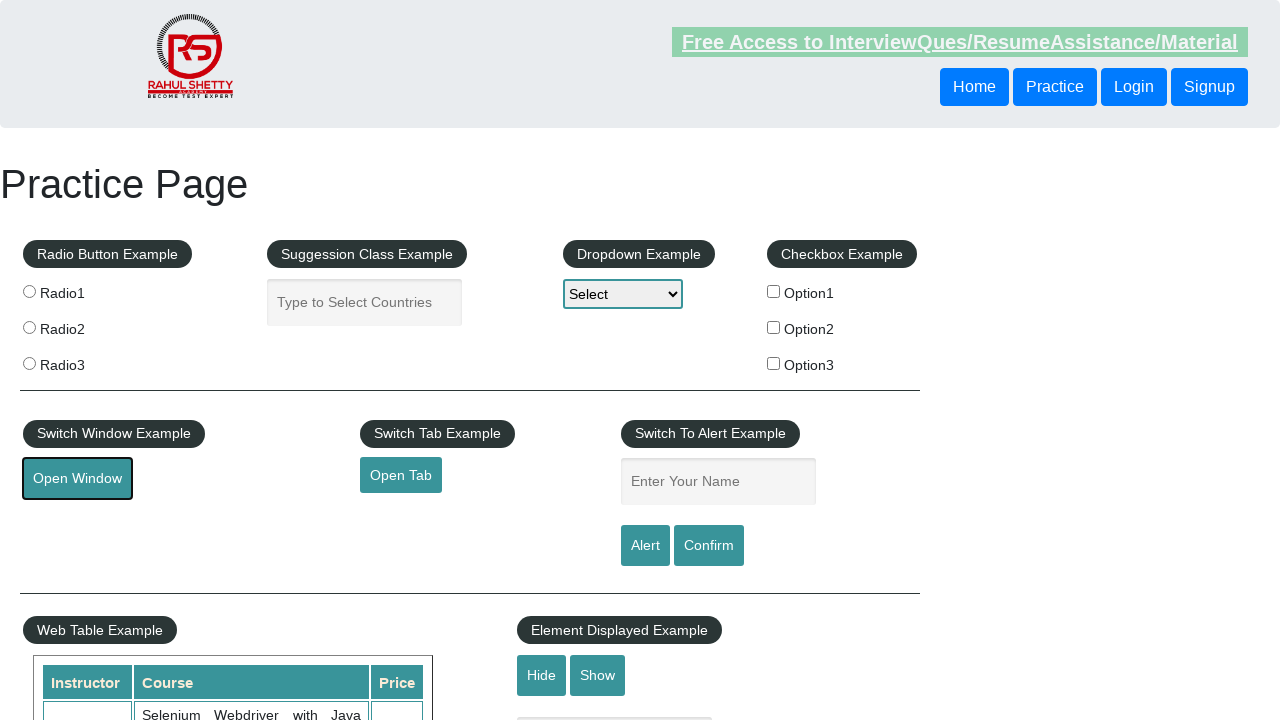